Tests clicking the Moved link and verifying the 301 status response

Starting URL: https://demoqa.com/links

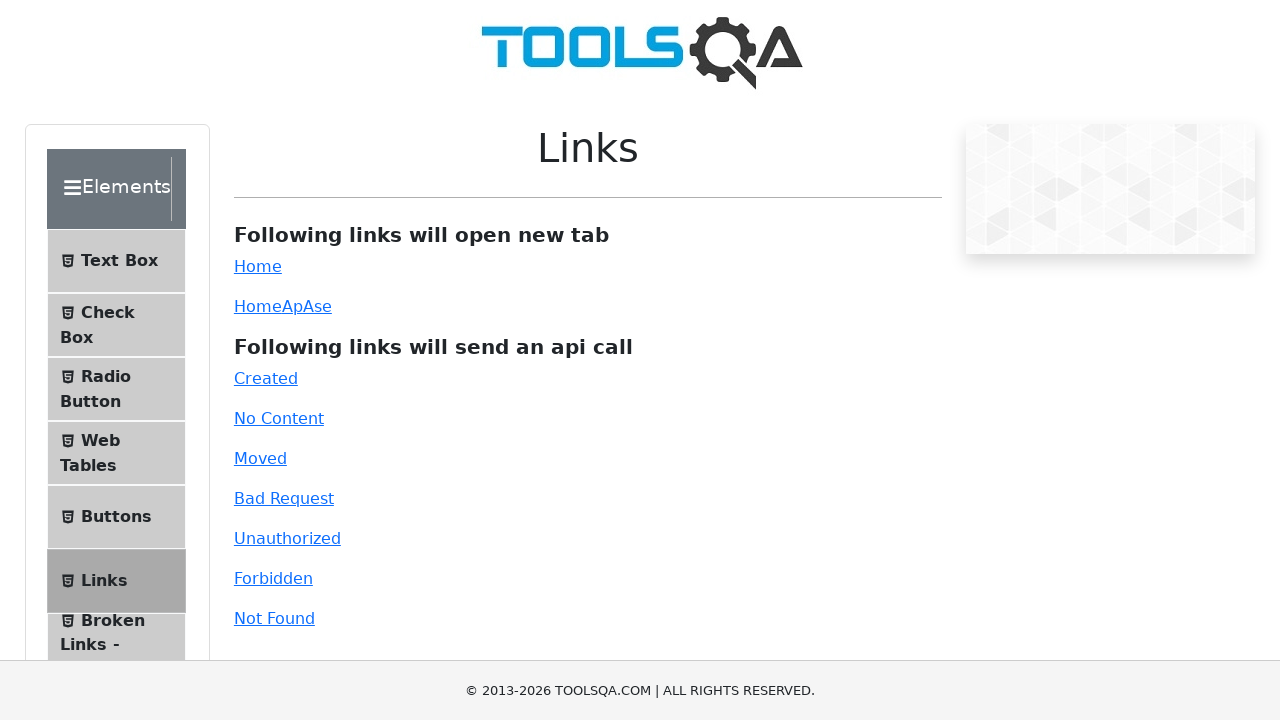

Scrolled Moved link into view
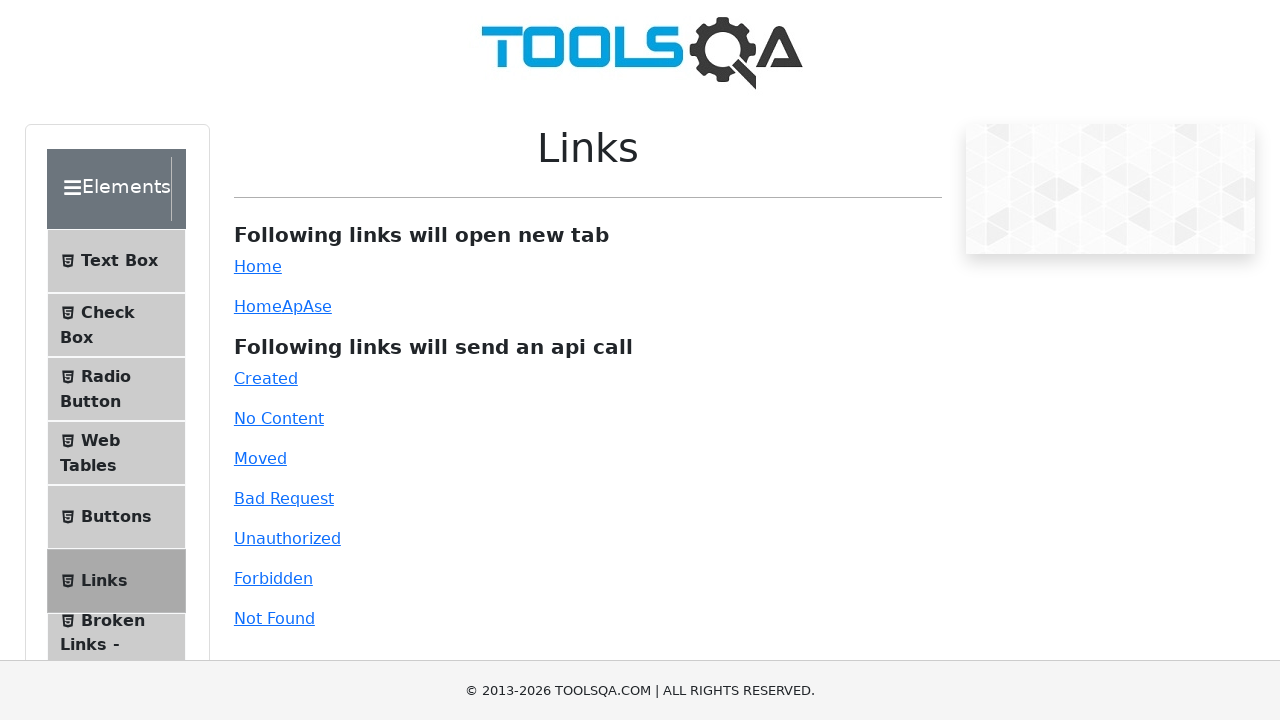

Clicked Moved link at (260, 458) on #moved
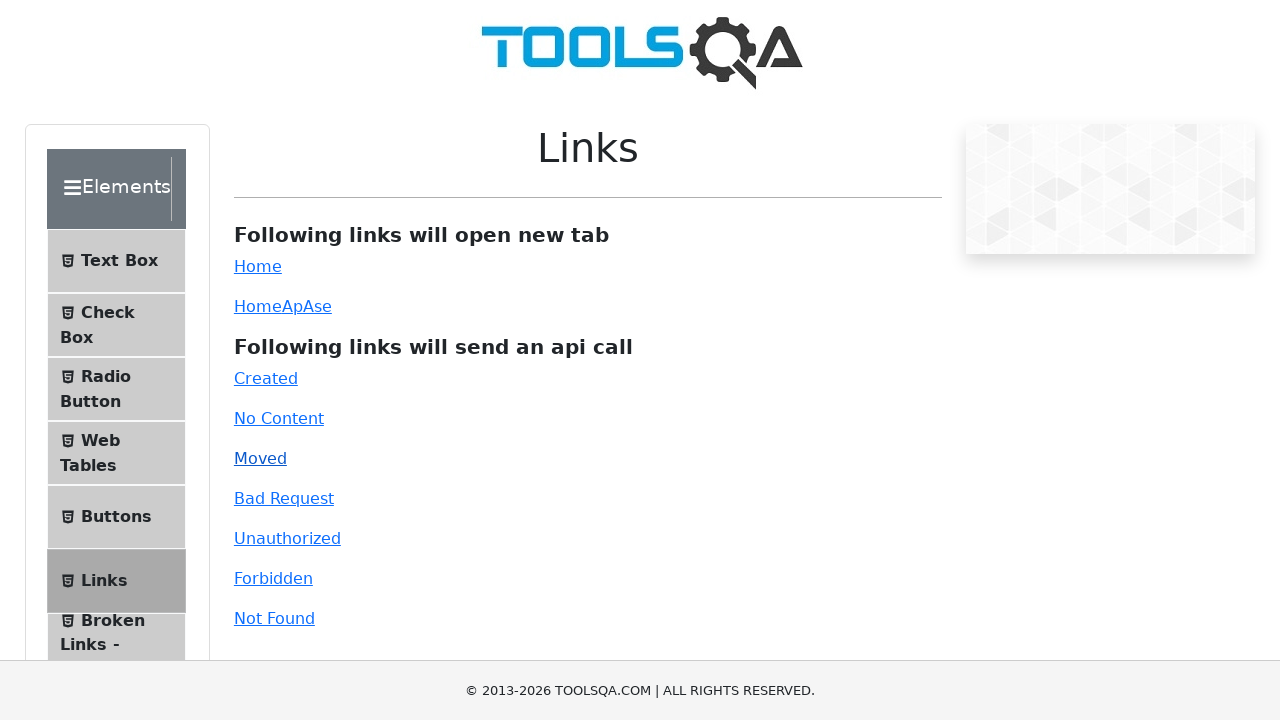

Response message appeared after clicking Moved link
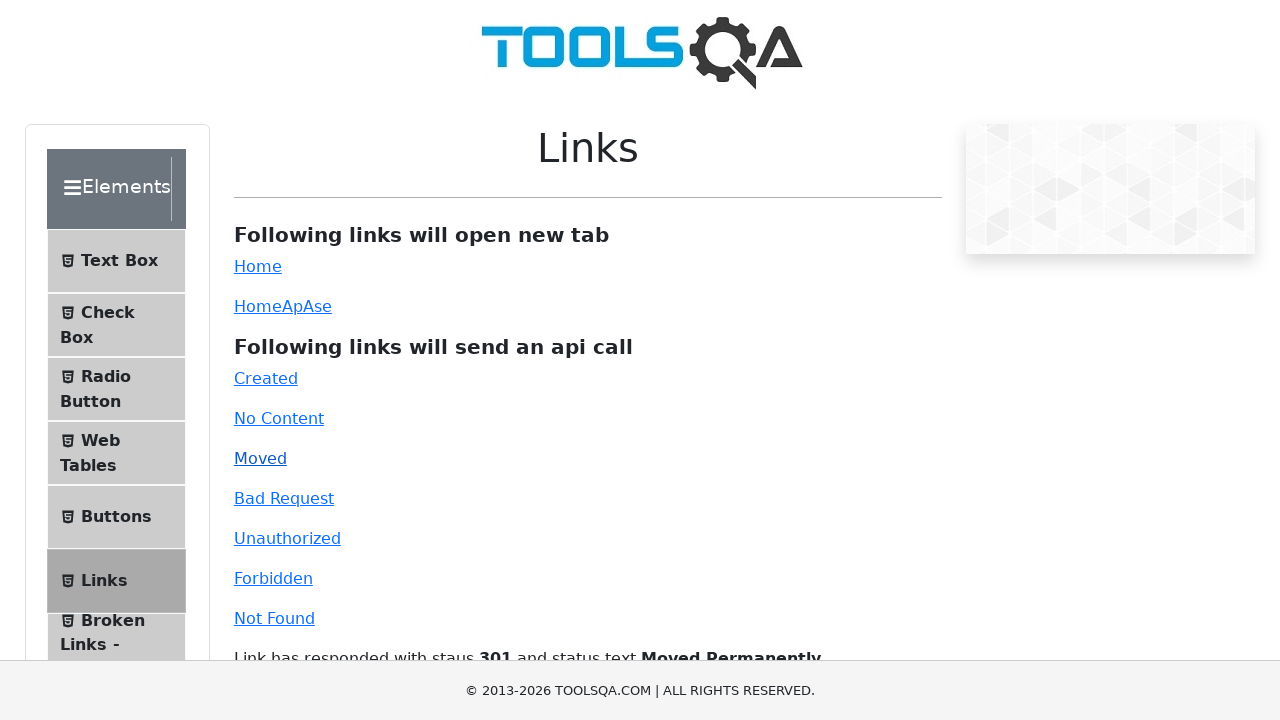

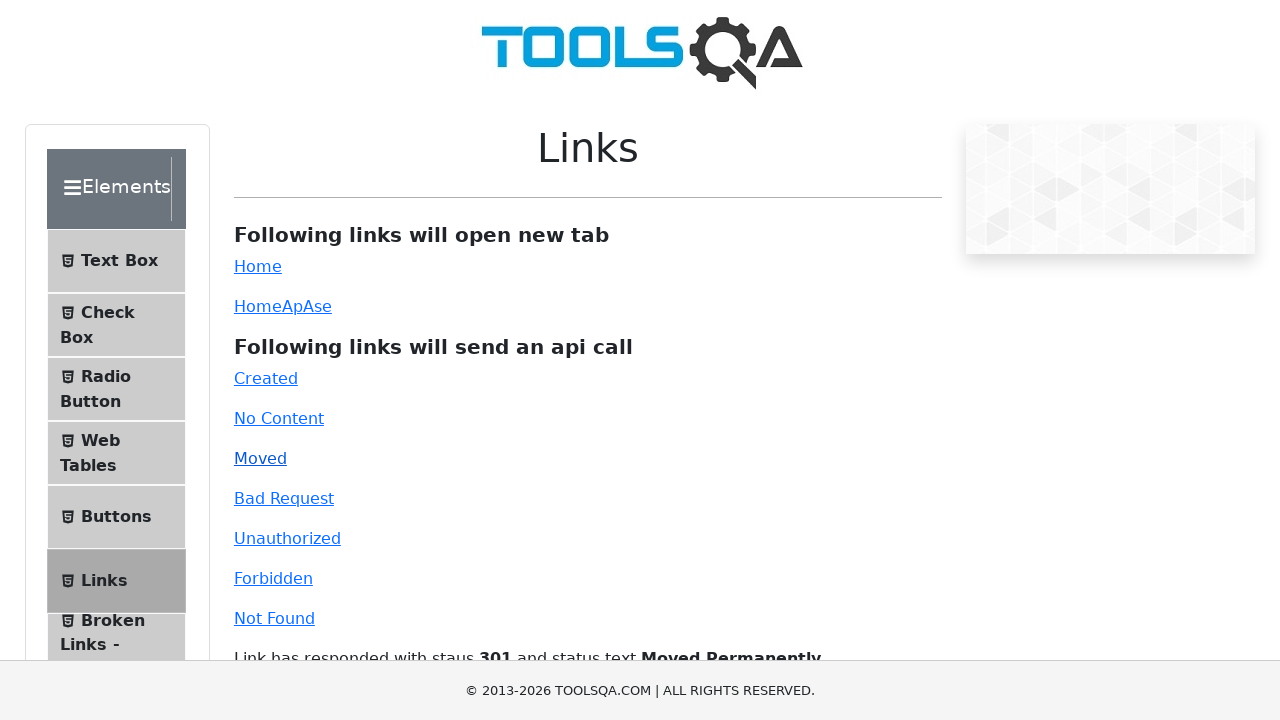